Tests the Add/Remove Elements functionality by clicking to add two elements, then deleting one, and verifying only one delete button remains

Starting URL: https://the-internet.herokuapp.com/

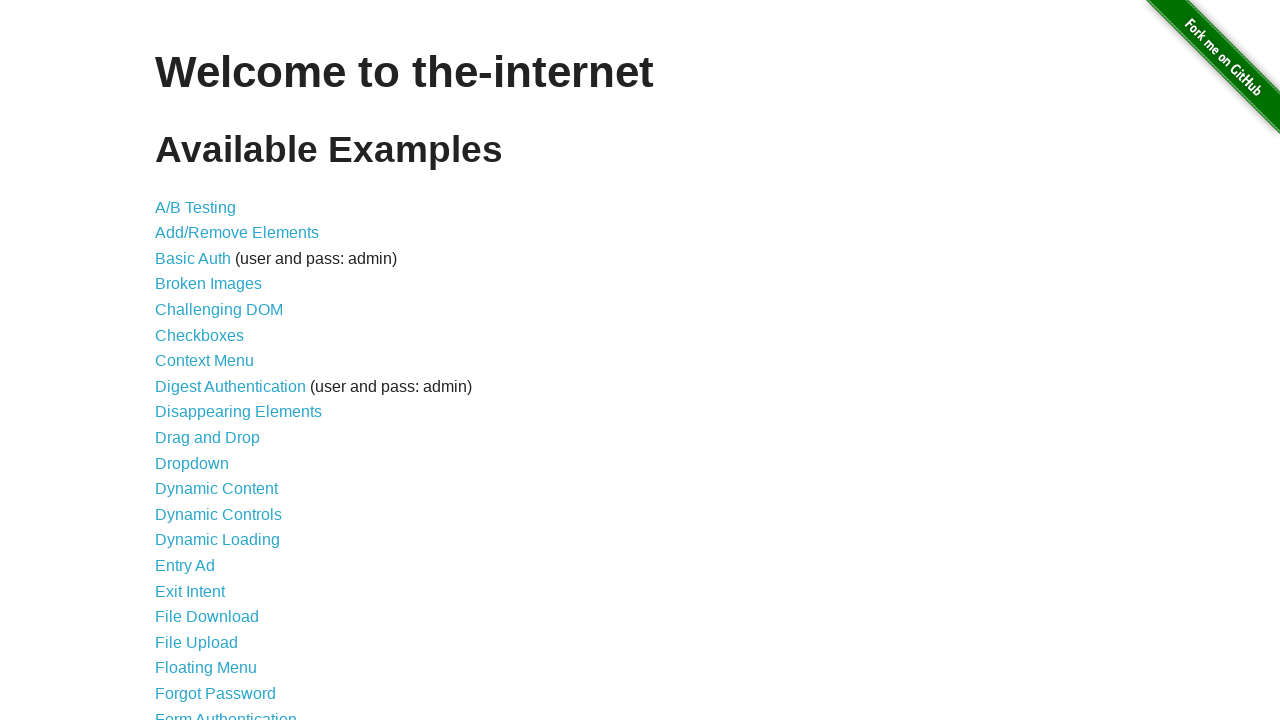

Clicked on 'Add/Remove Elements' link at (237, 233) on xpath=//a[text()='Add/Remove Elements']
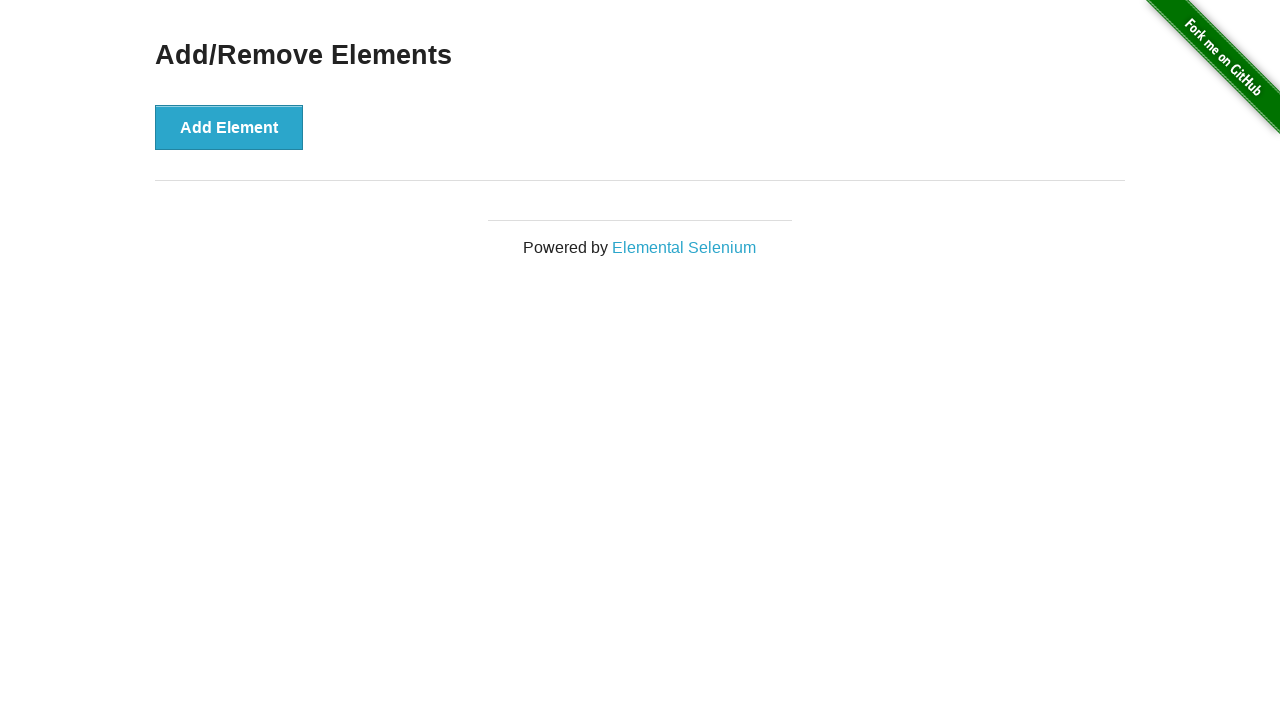

Clicked 'Add Element' button first time at (229, 127) on xpath=//button[text()='Add Element']
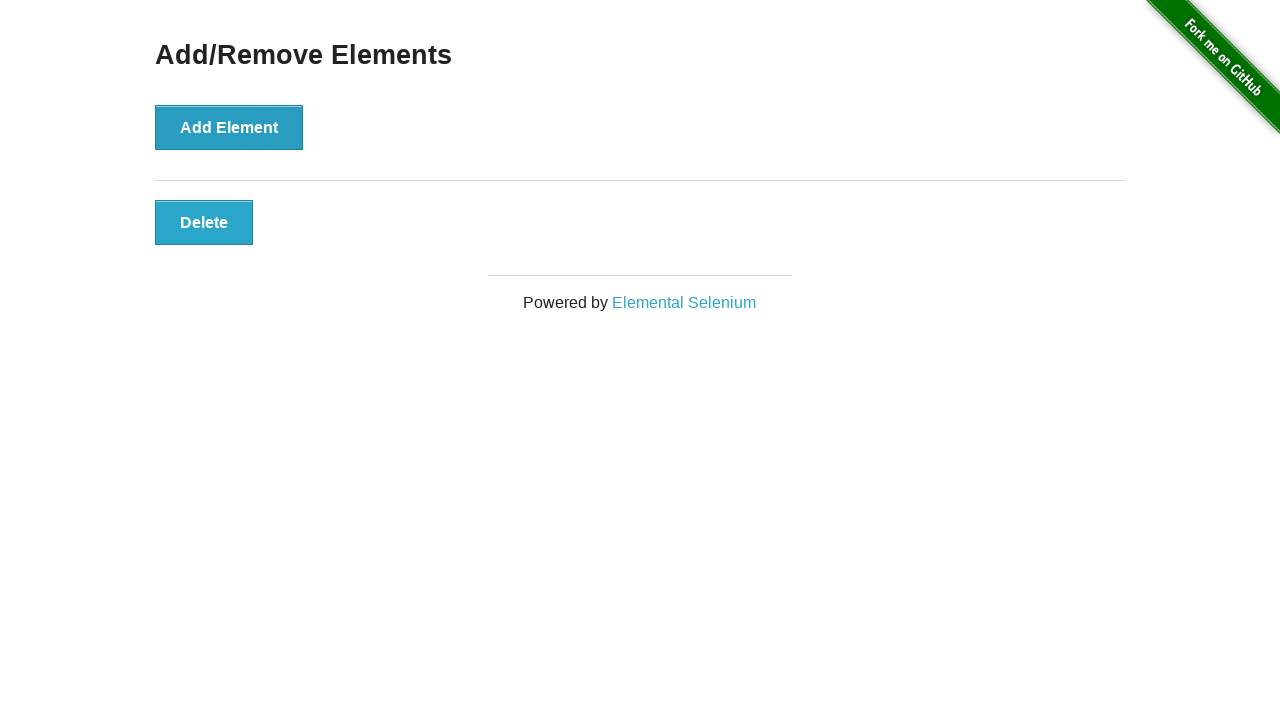

Clicked 'Add Element' button second time at (229, 127) on xpath=//button[text()='Add Element']
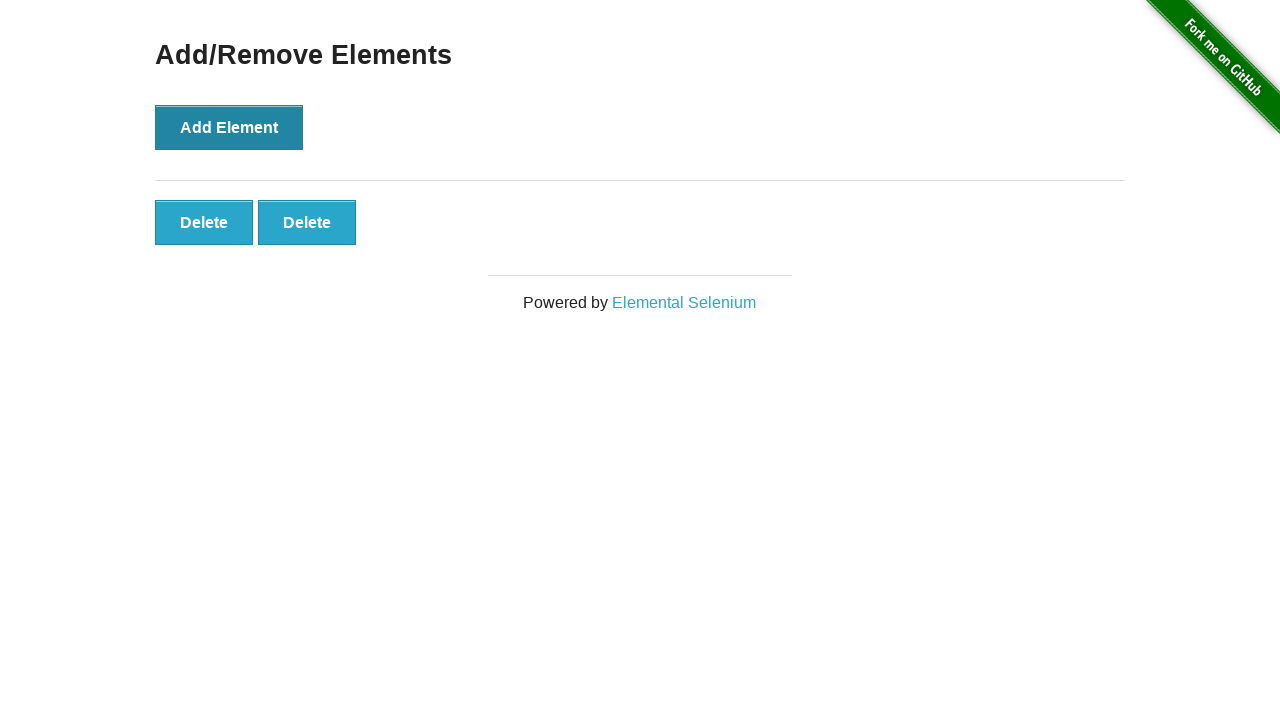

Clicked second 'Delete' button to remove one element at (307, 222) on xpath=//button[text()='Delete'][2]
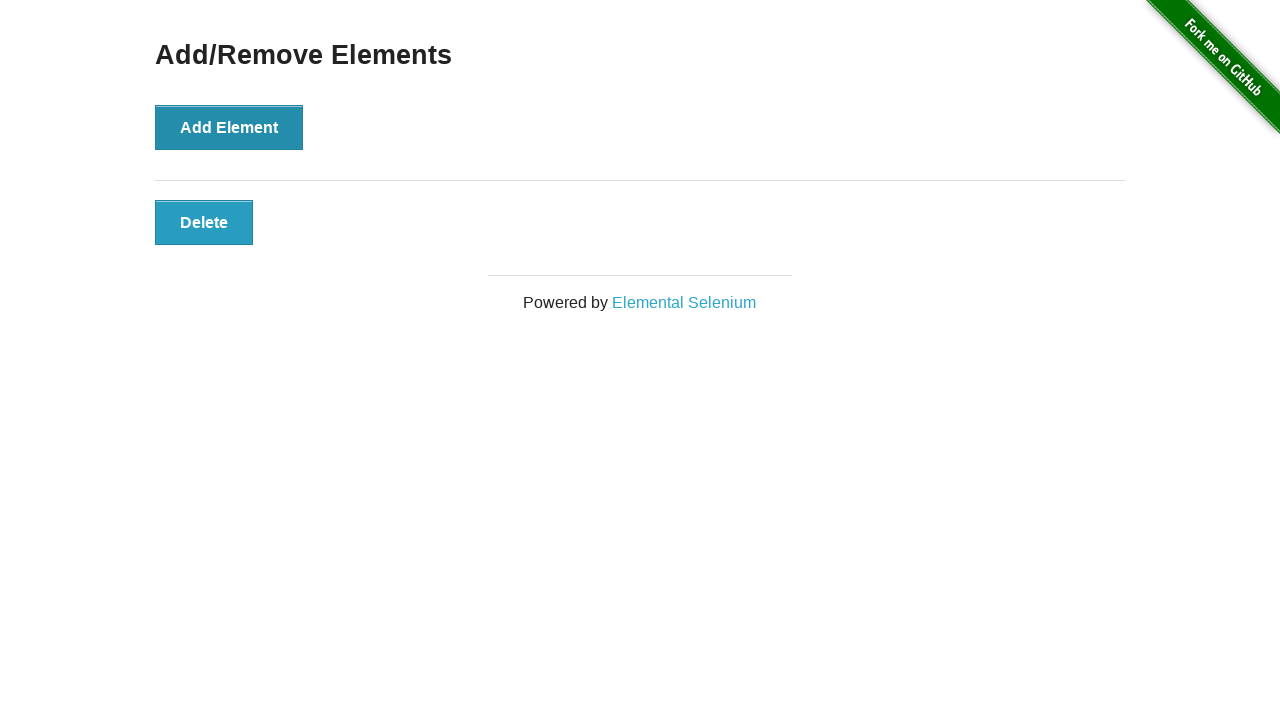

Located all remaining 'Delete' buttons
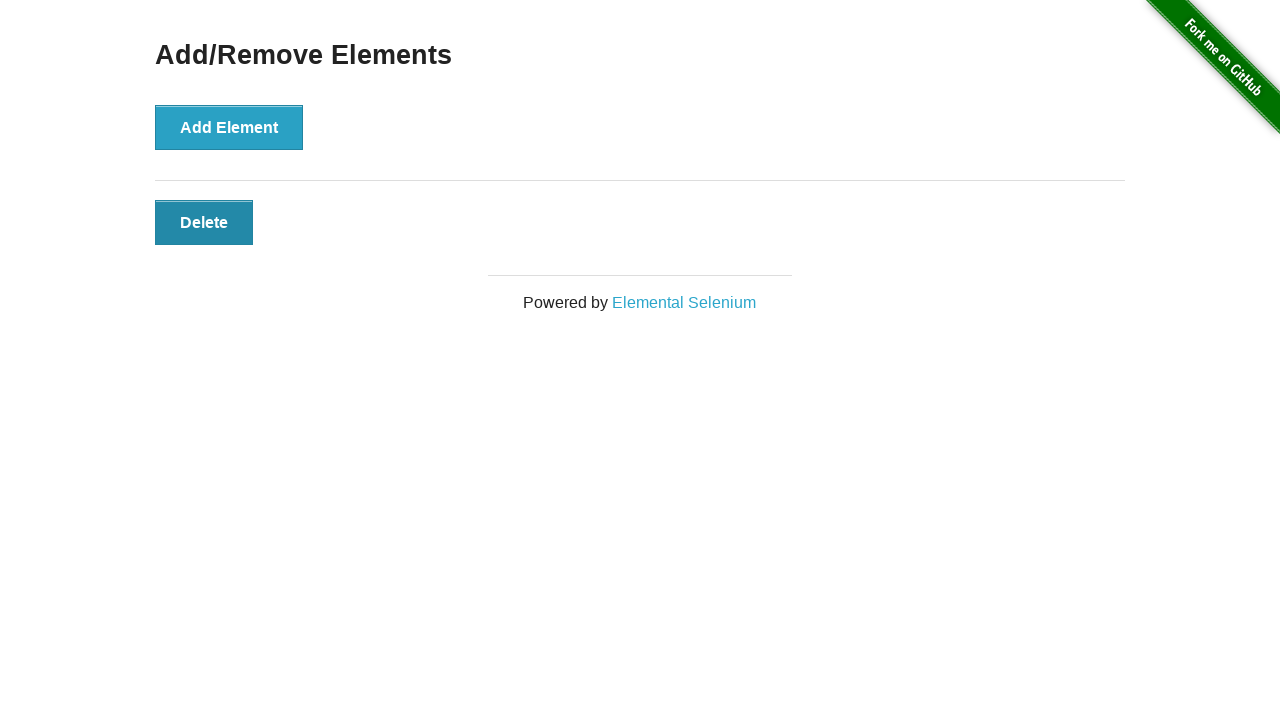

Verified that exactly one delete button remains
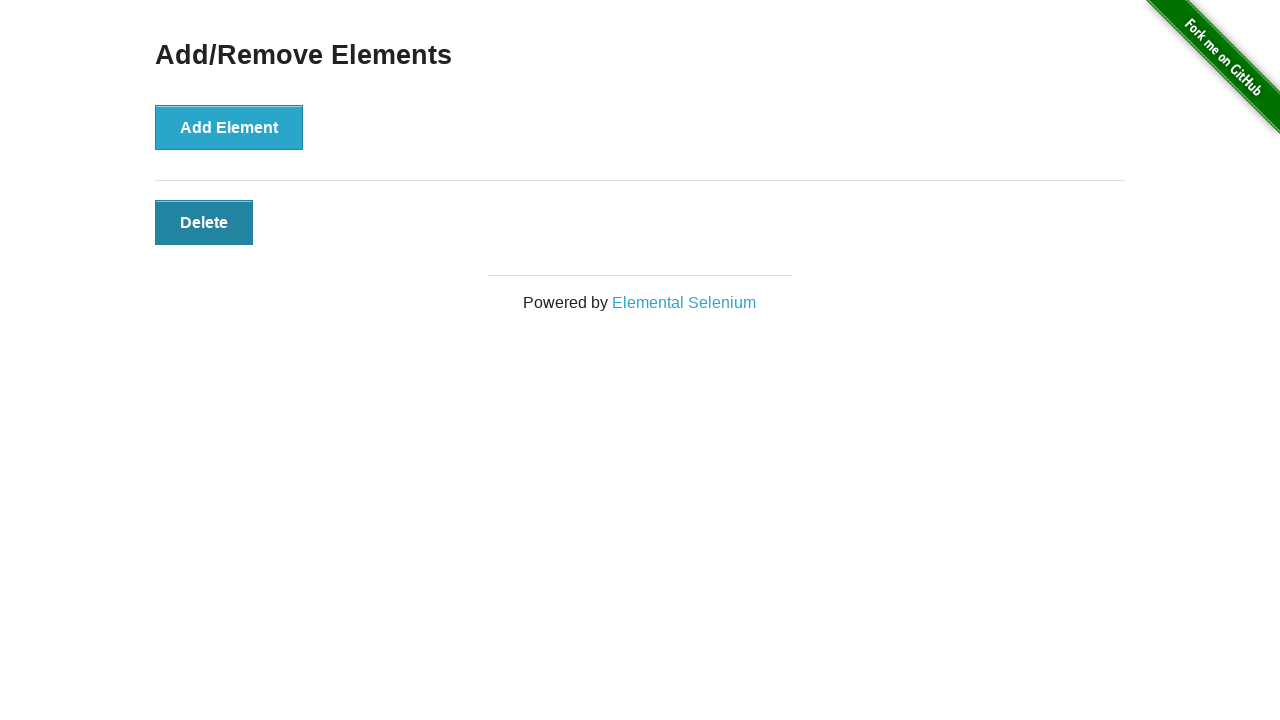

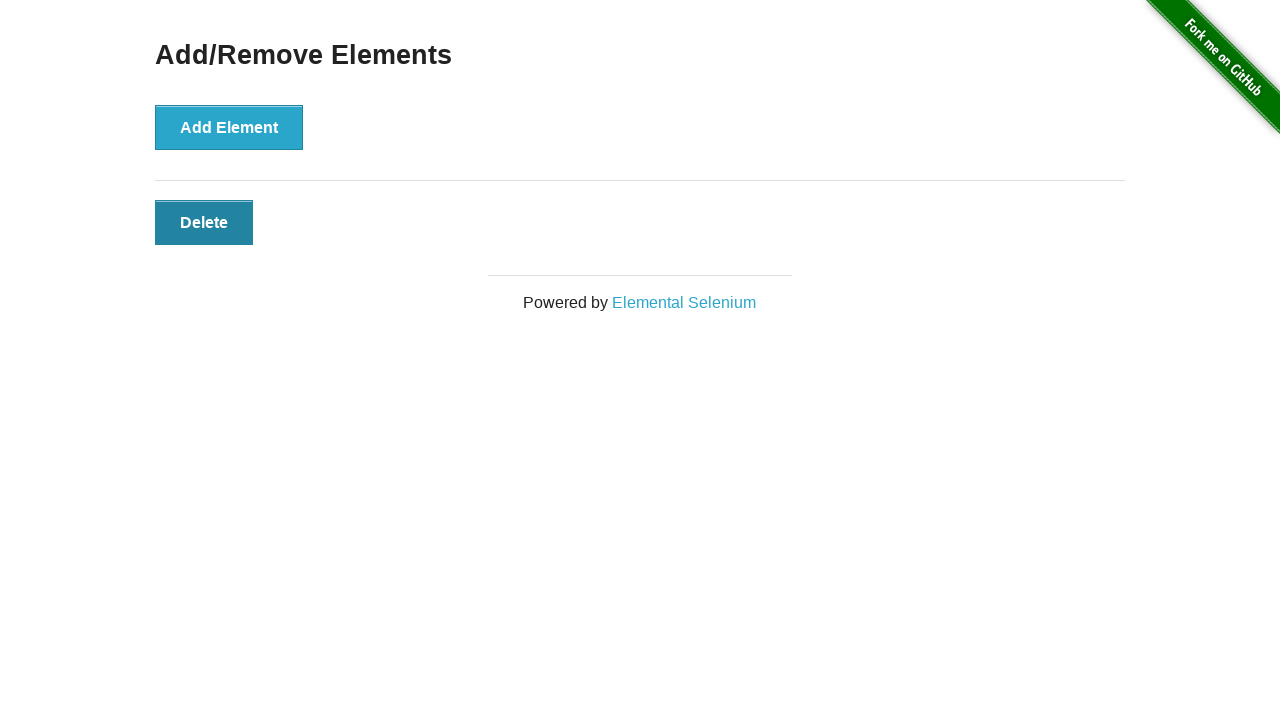